Tests drag and drop functionality by dragging the Cucumber element to the drop zone

Starting URL: https://grotechminds.com/drag-and-drop/

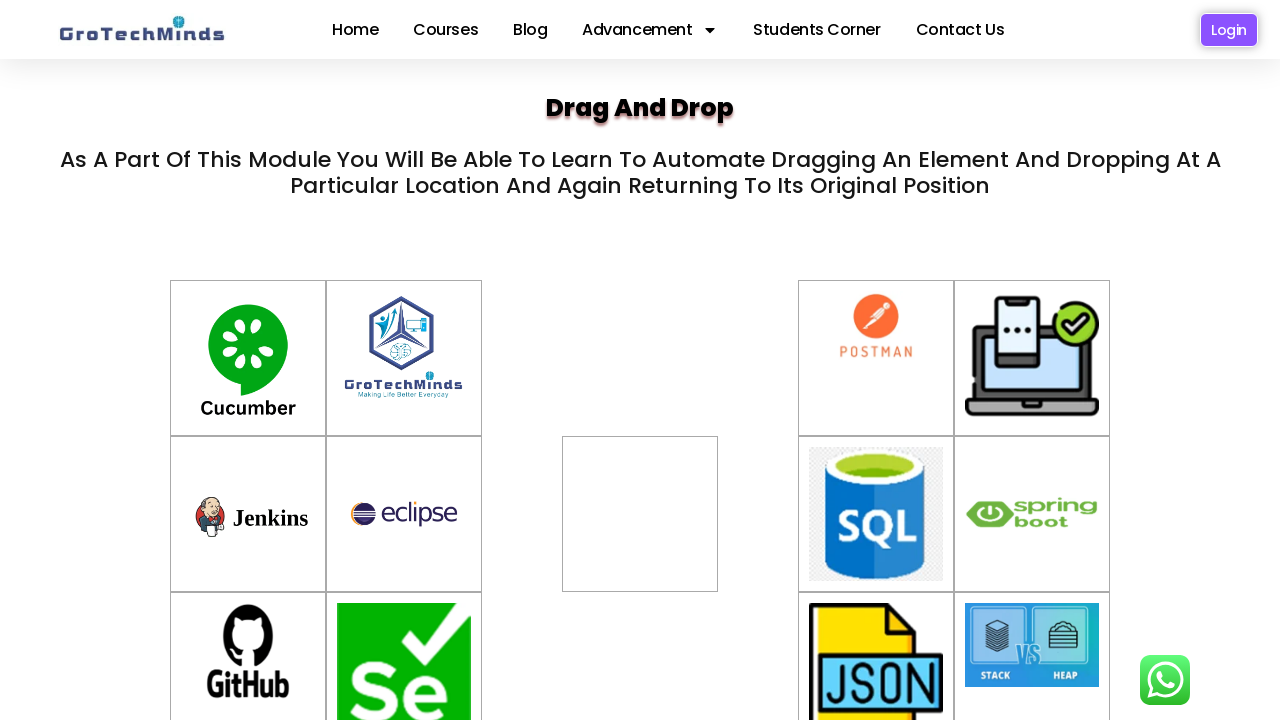

Located Cucumber drag element
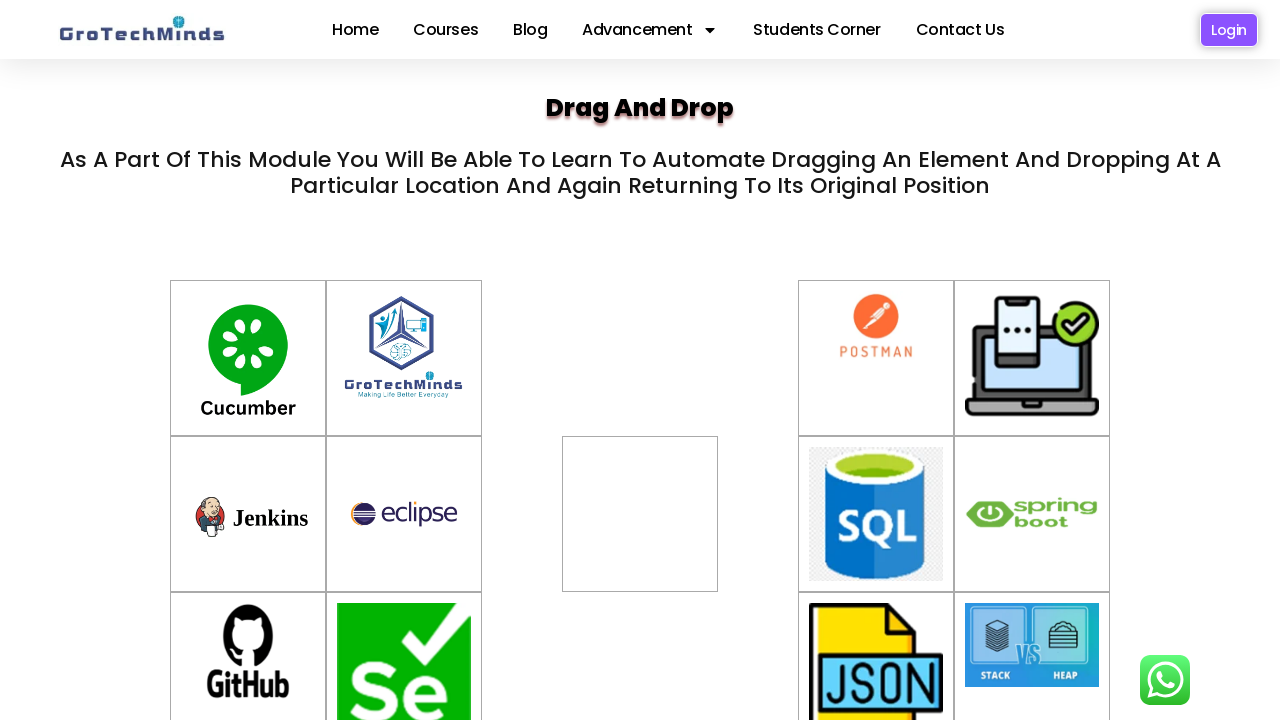

Located drop zone target
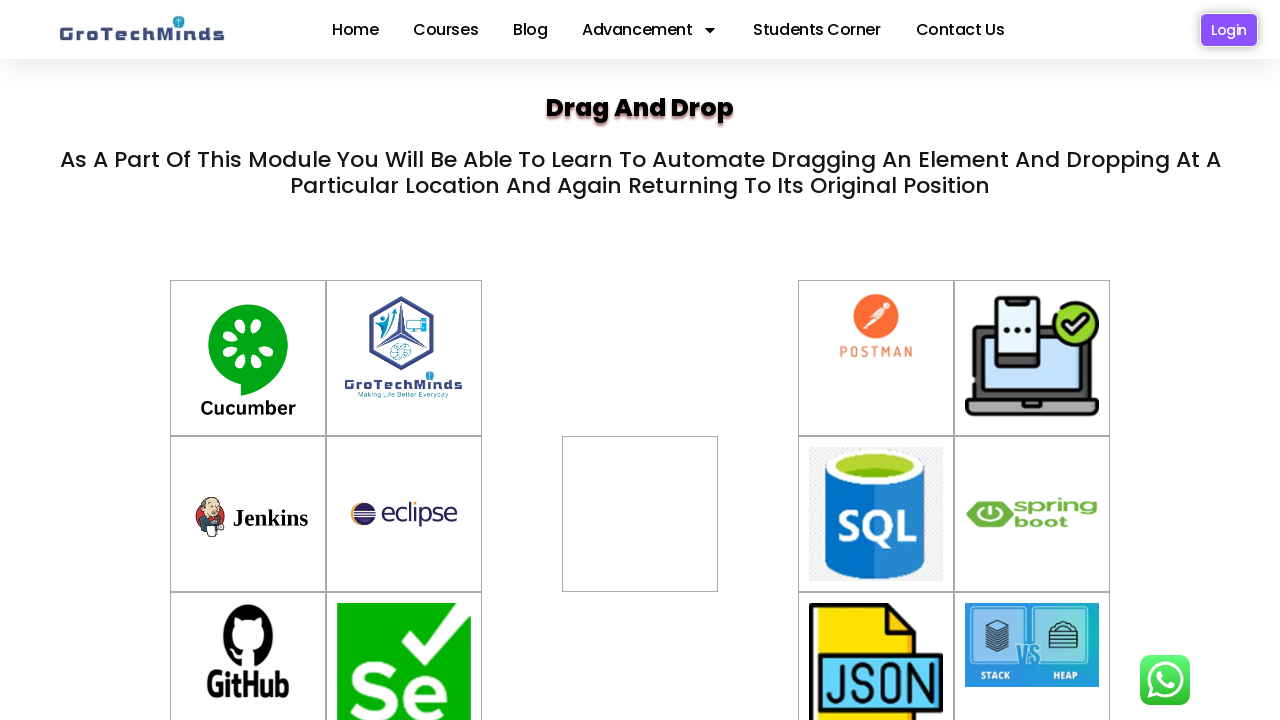

Dragged Cucumber element to drop zone at (640, 514)
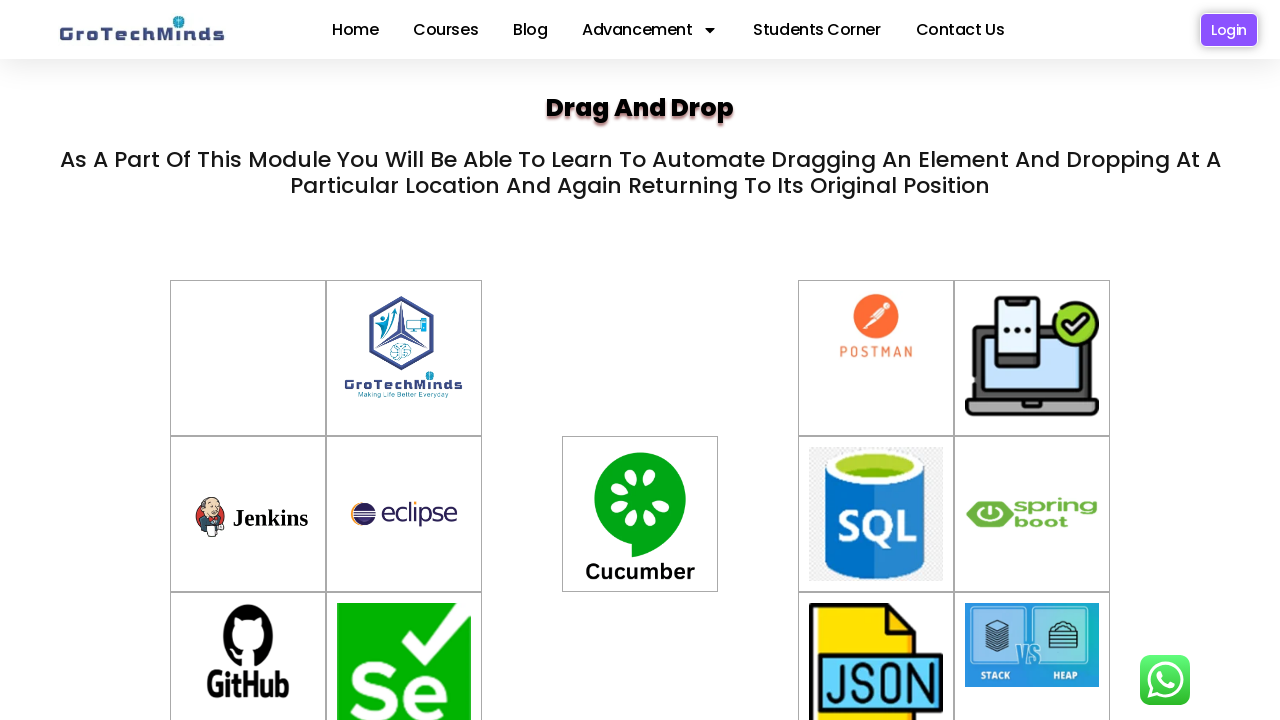

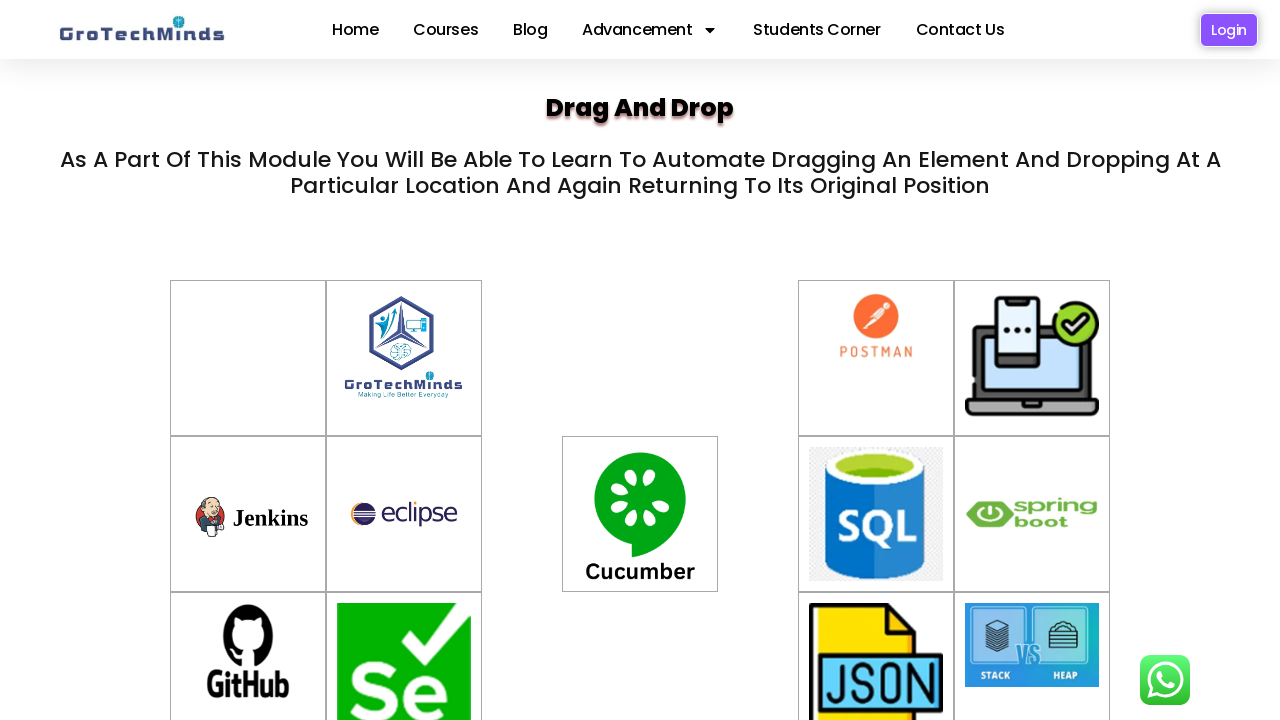